Tests table sorting functionality by clicking on a column header and verifies sorting works. Also tests pagination by navigating through pages to find a specific vegetable item (Rice).

Starting URL: https://rahulshettyacademy.com/greenkart/#/offers

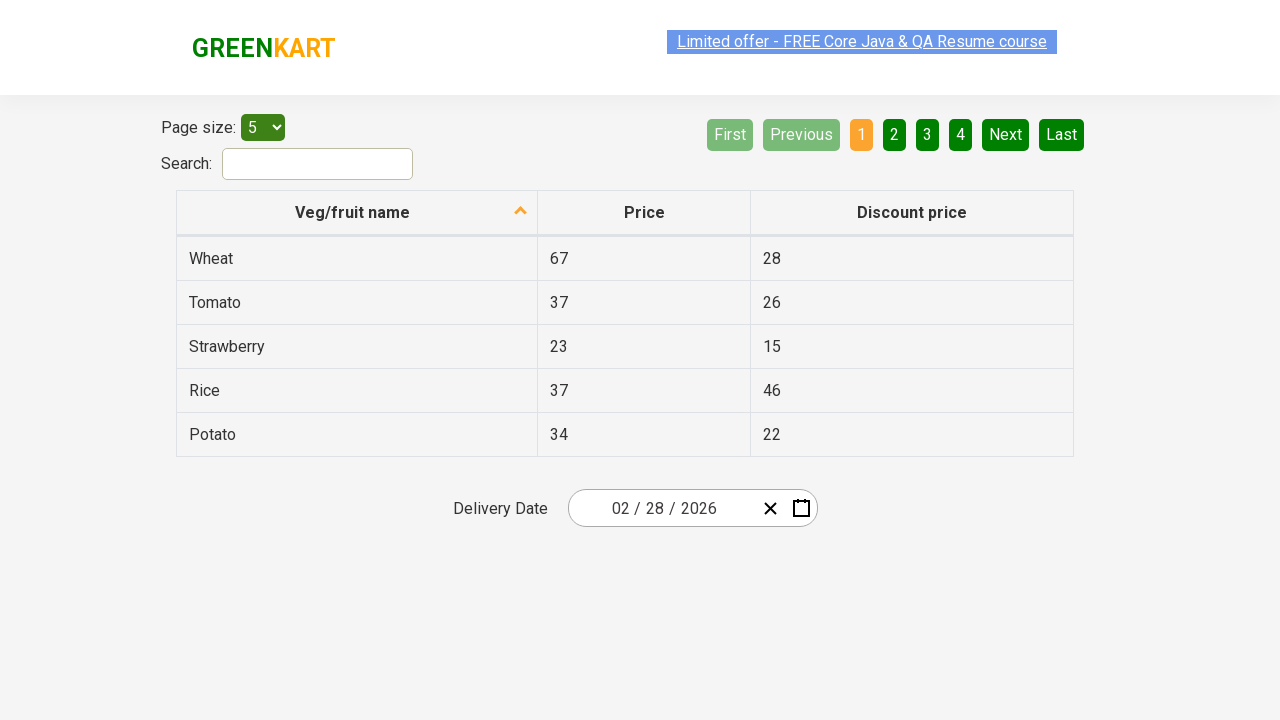

Clicked first column header to sort table at (357, 213) on xpath=//tr/th[1]
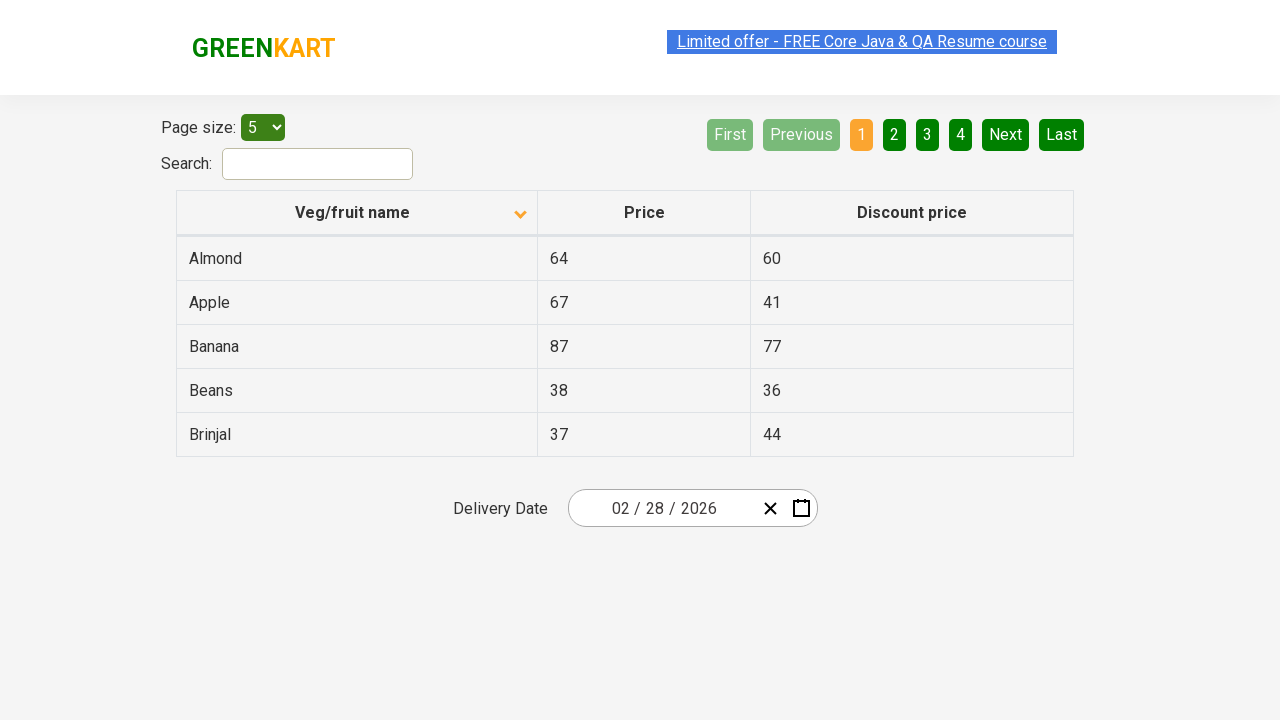

Table data loaded after sorting
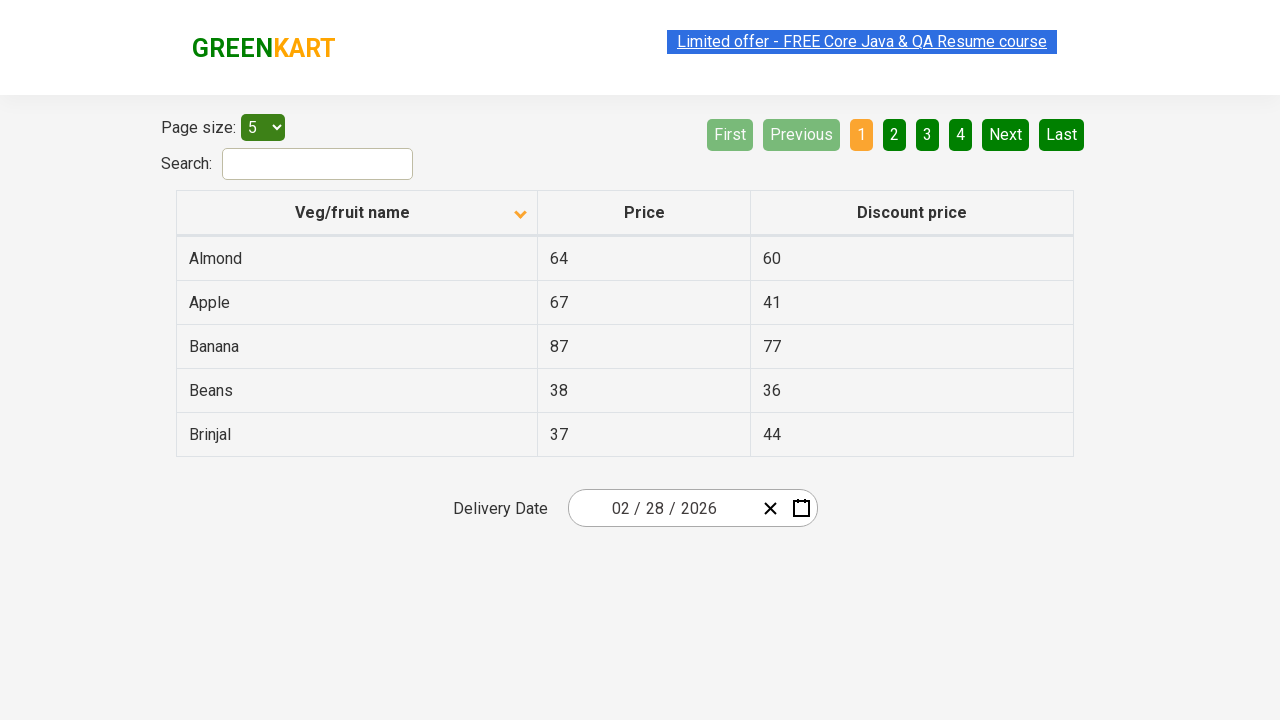

Retrieved all items from first column to verify sorting
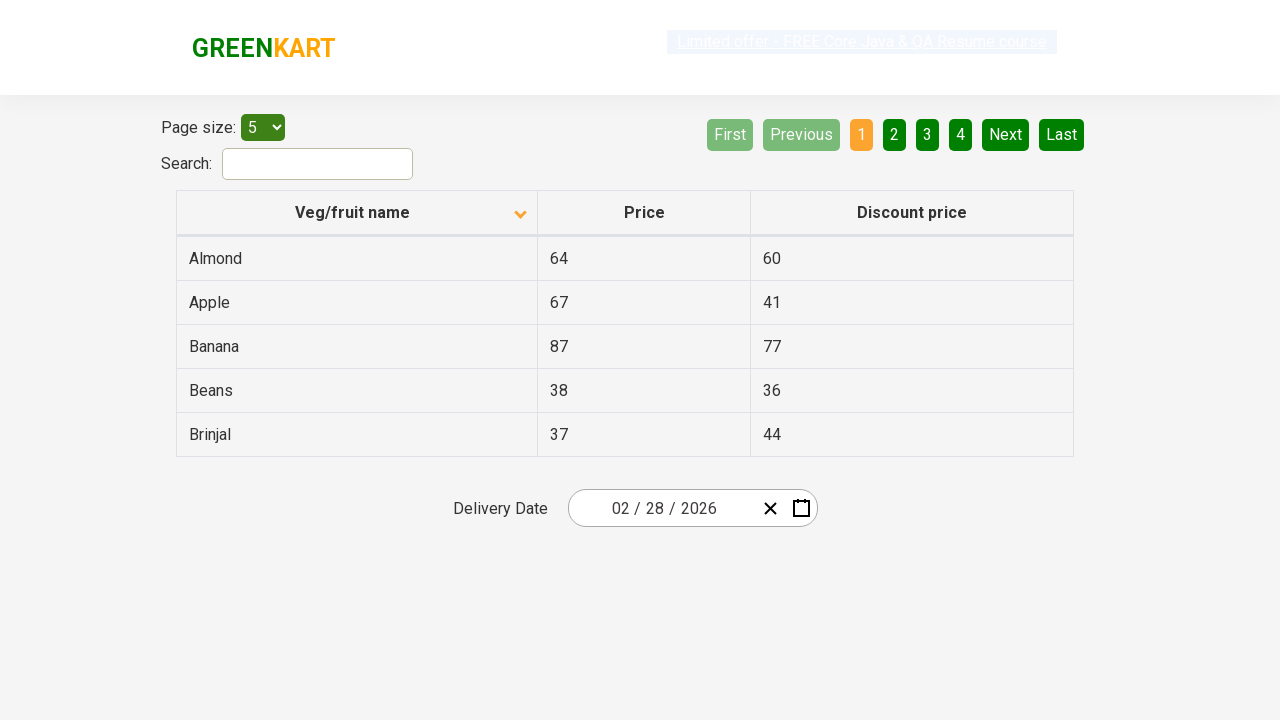

Verified that table column is sorted in ascending order
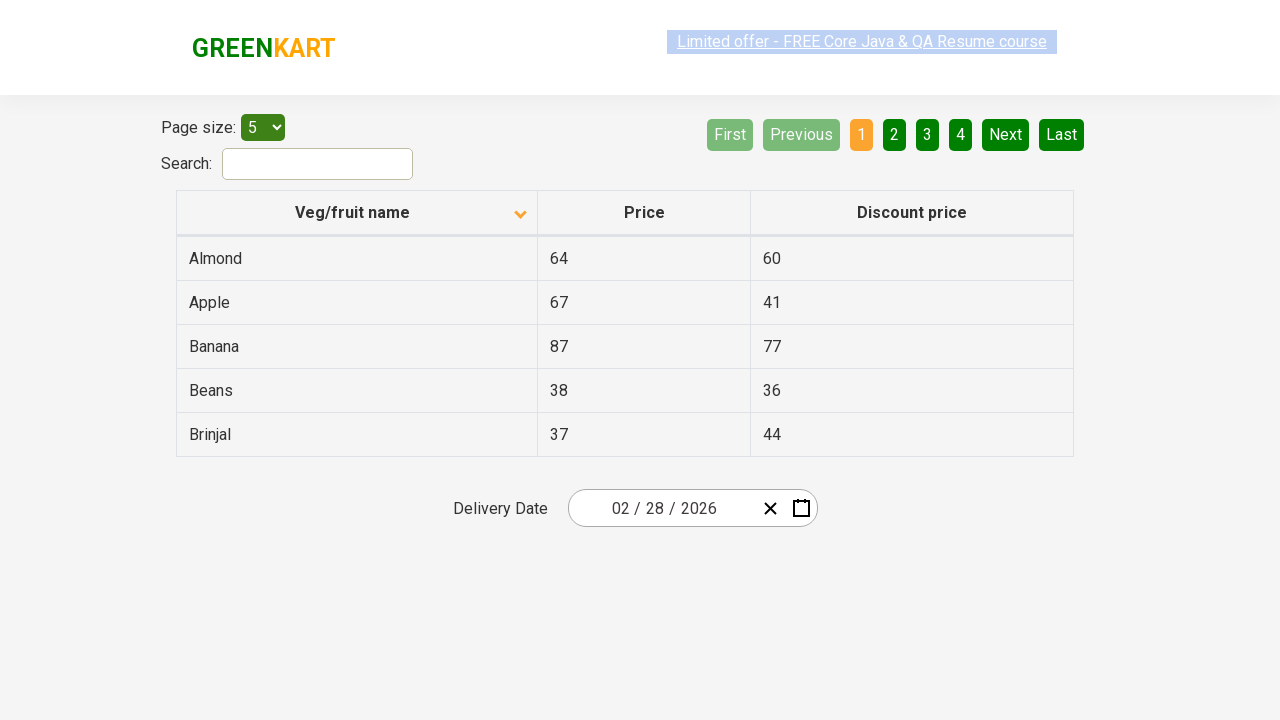

Clicked next page button (page 1) at (1006, 134) on [aria-label='Next']
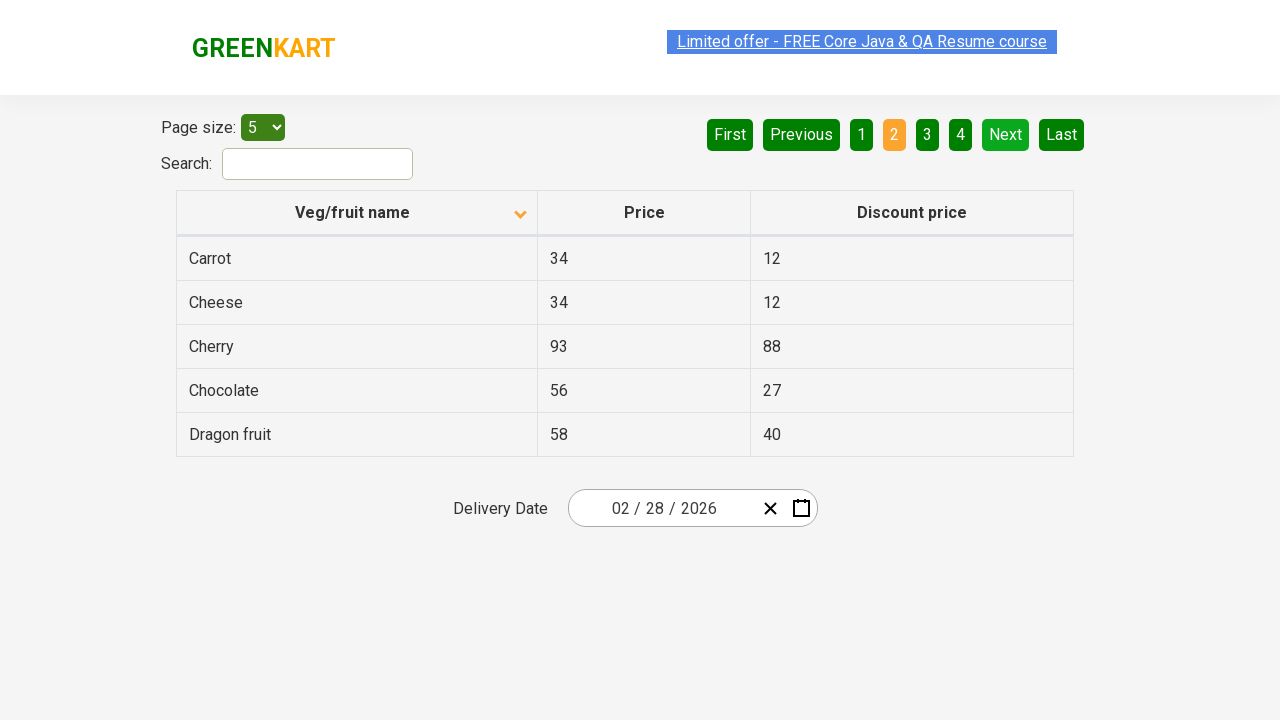

Waited for table to update after page navigation
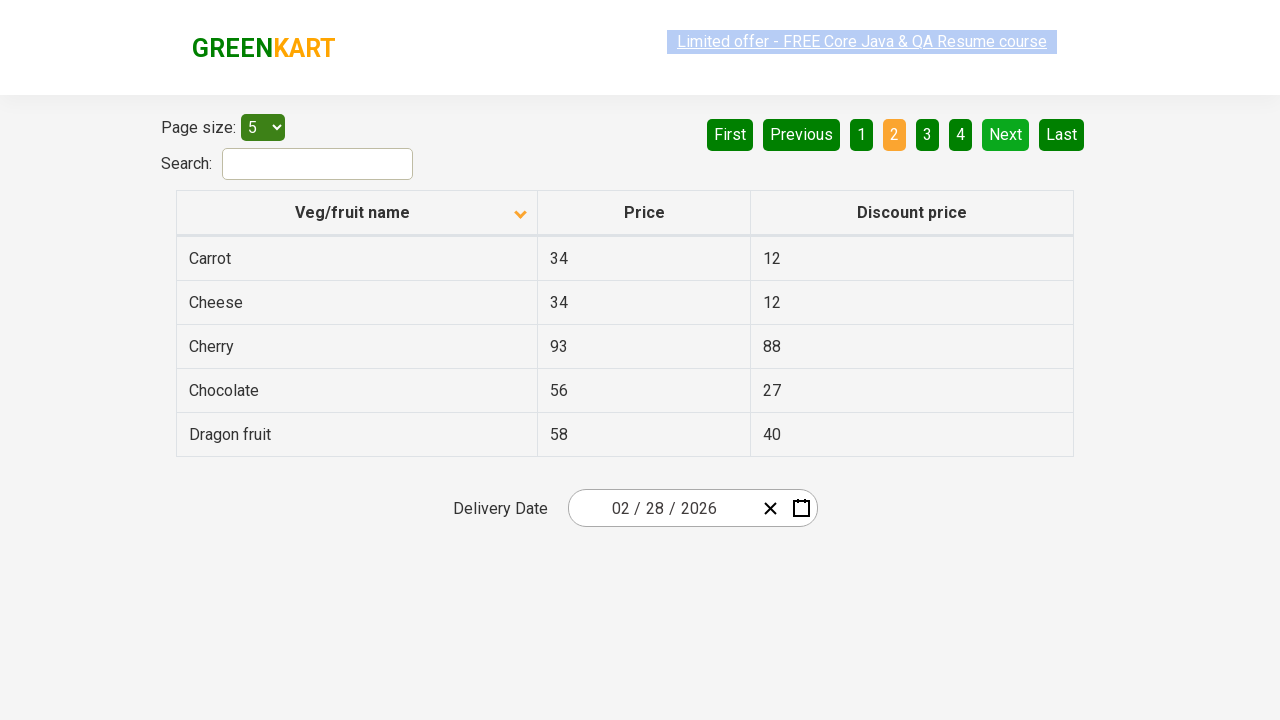

Clicked next page button (page 2) at (1006, 134) on [aria-label='Next']
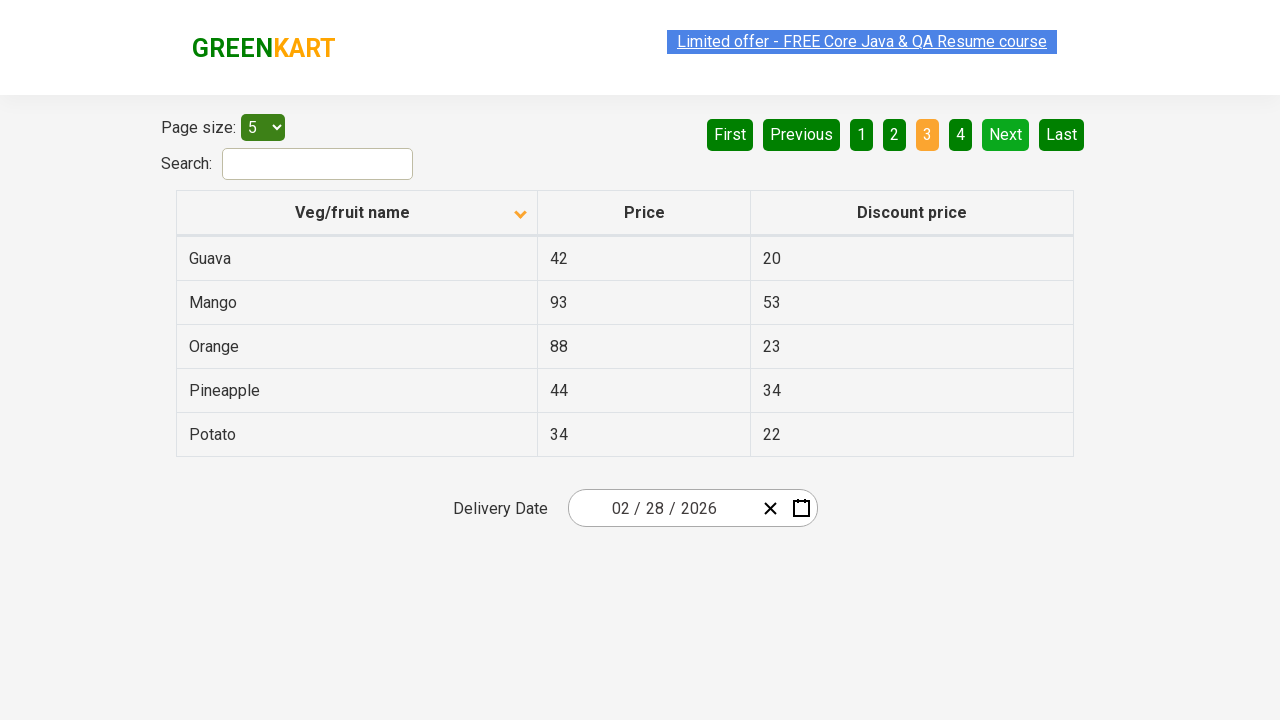

Waited for table to update after page navigation
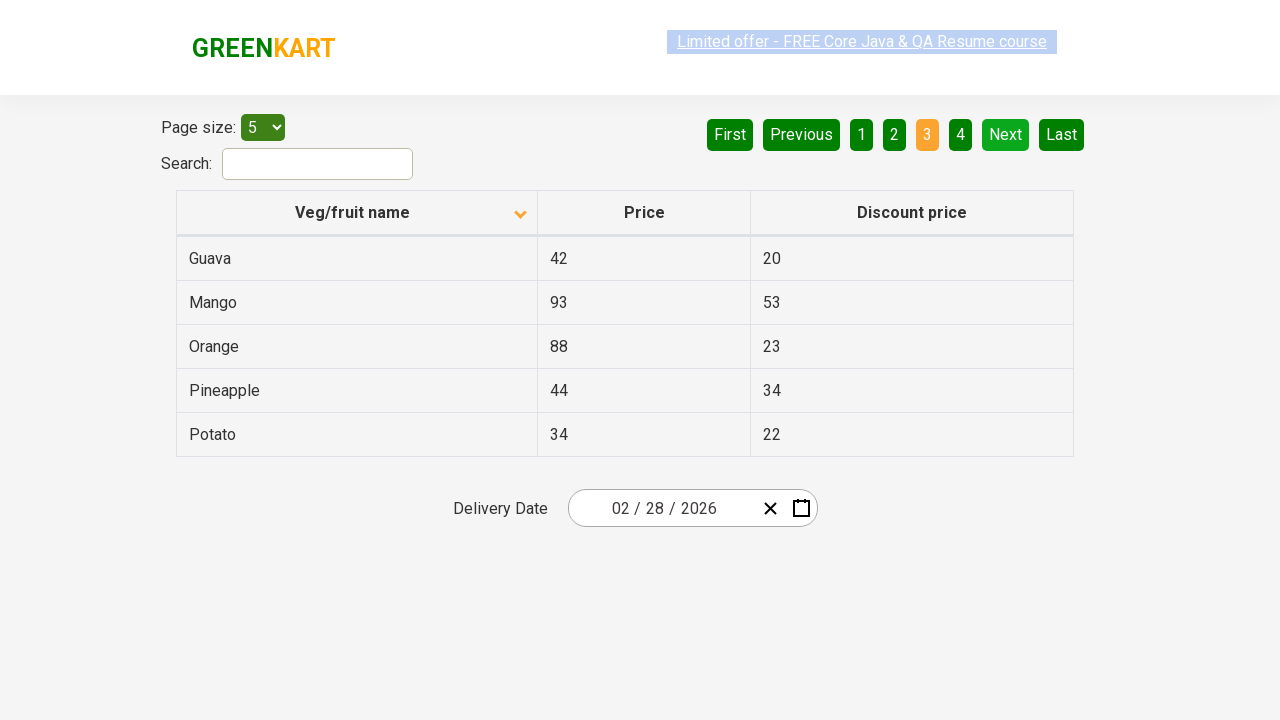

Clicked next page button (page 3) at (1006, 134) on [aria-label='Next']
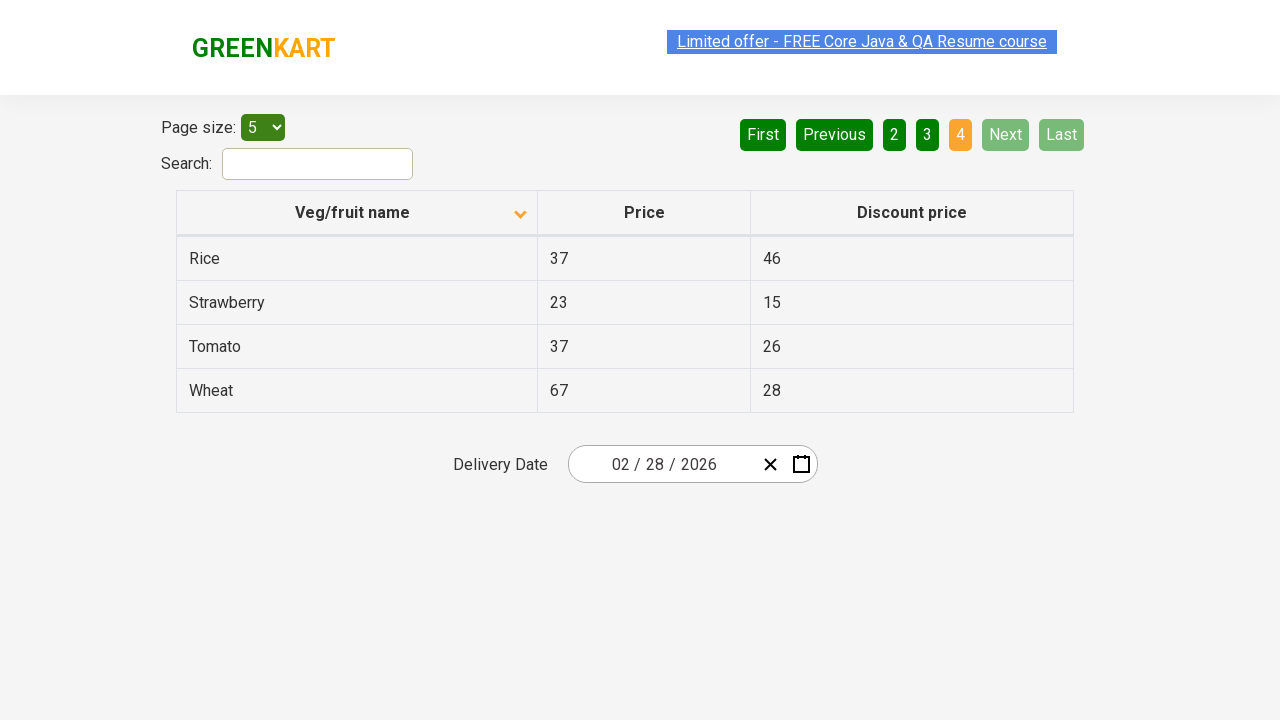

Waited for table to update after page navigation
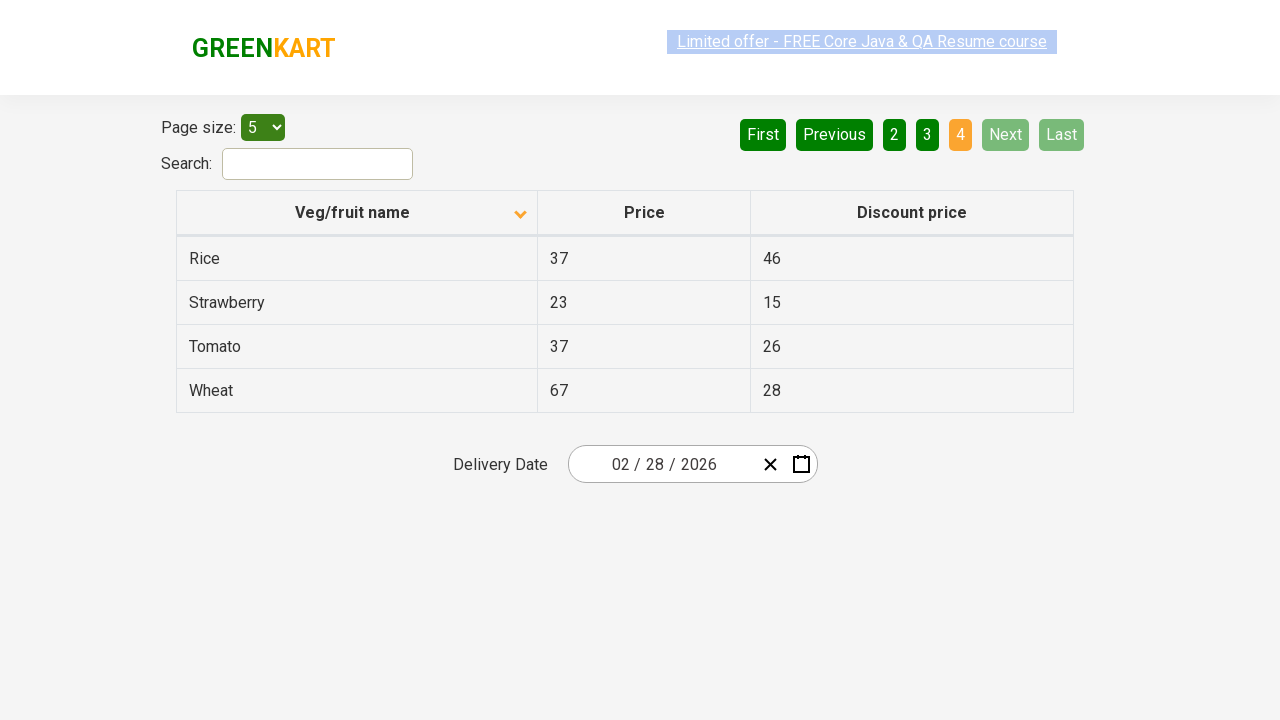

Found 'Rice' item on current page, stopping pagination
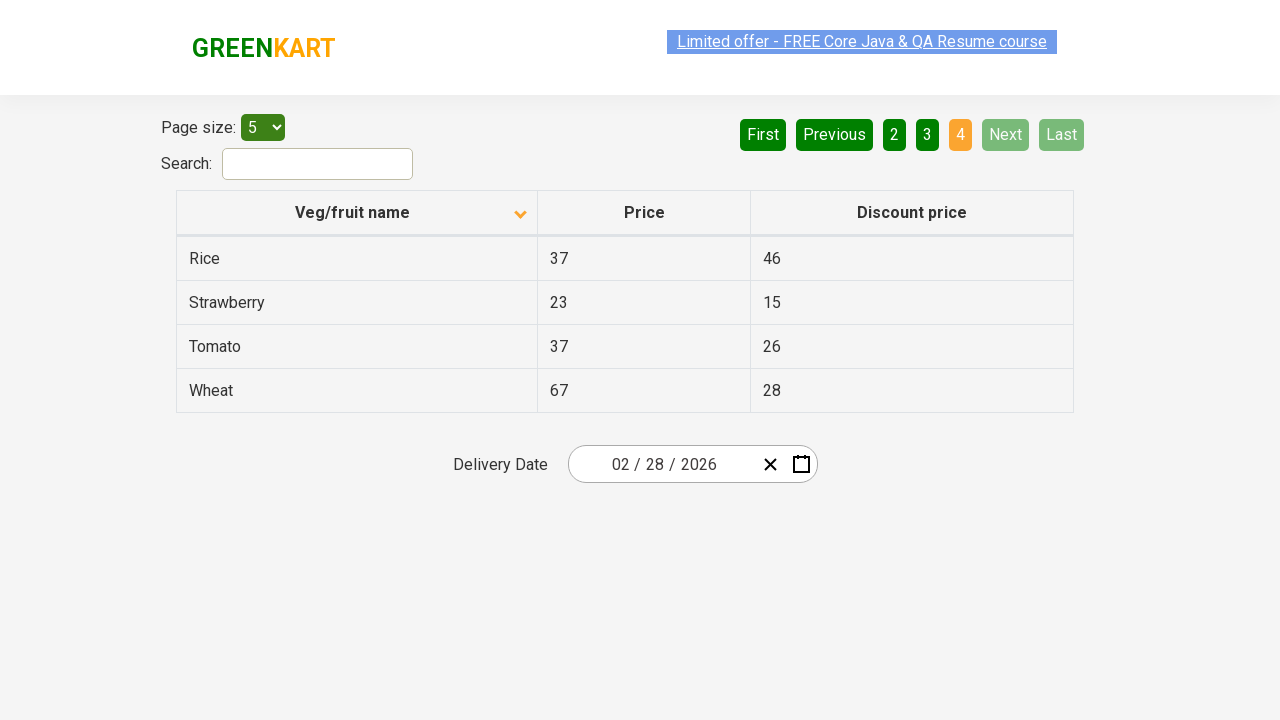

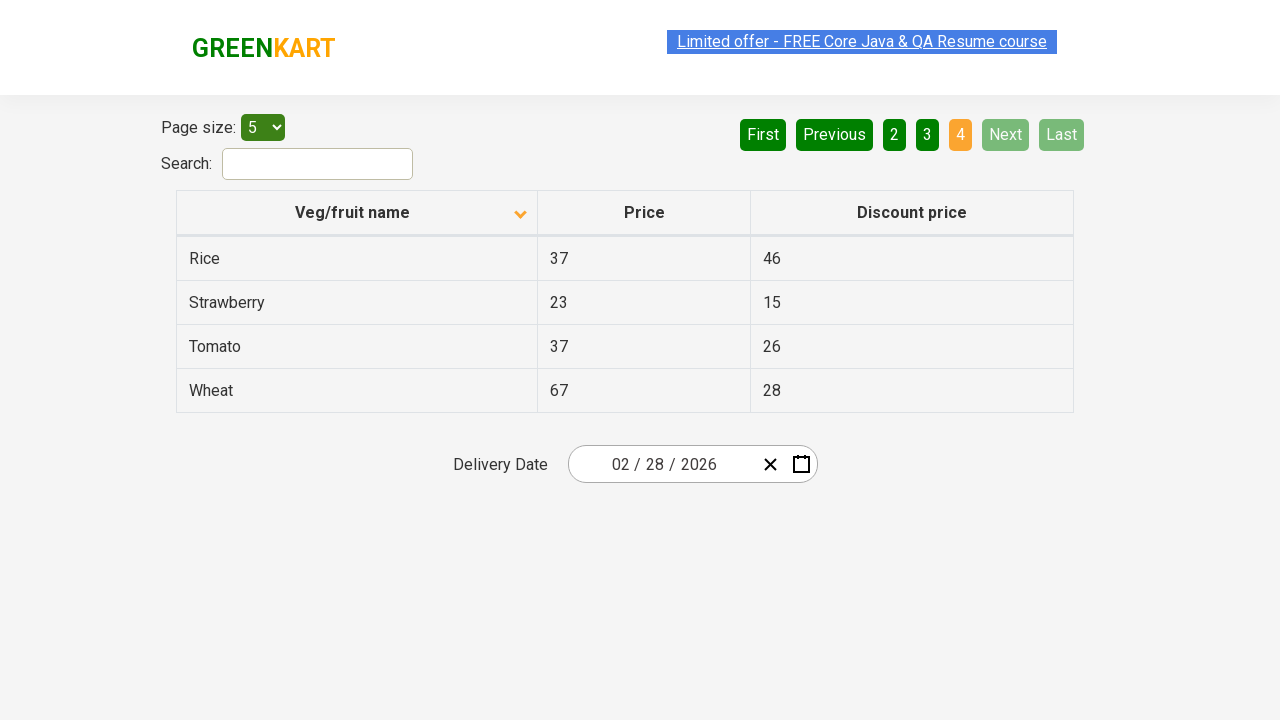